Tests radio button functionality by selecting options and verifying that only one radio button can be selected at a time

Starting URL: https://letcode.in/radio

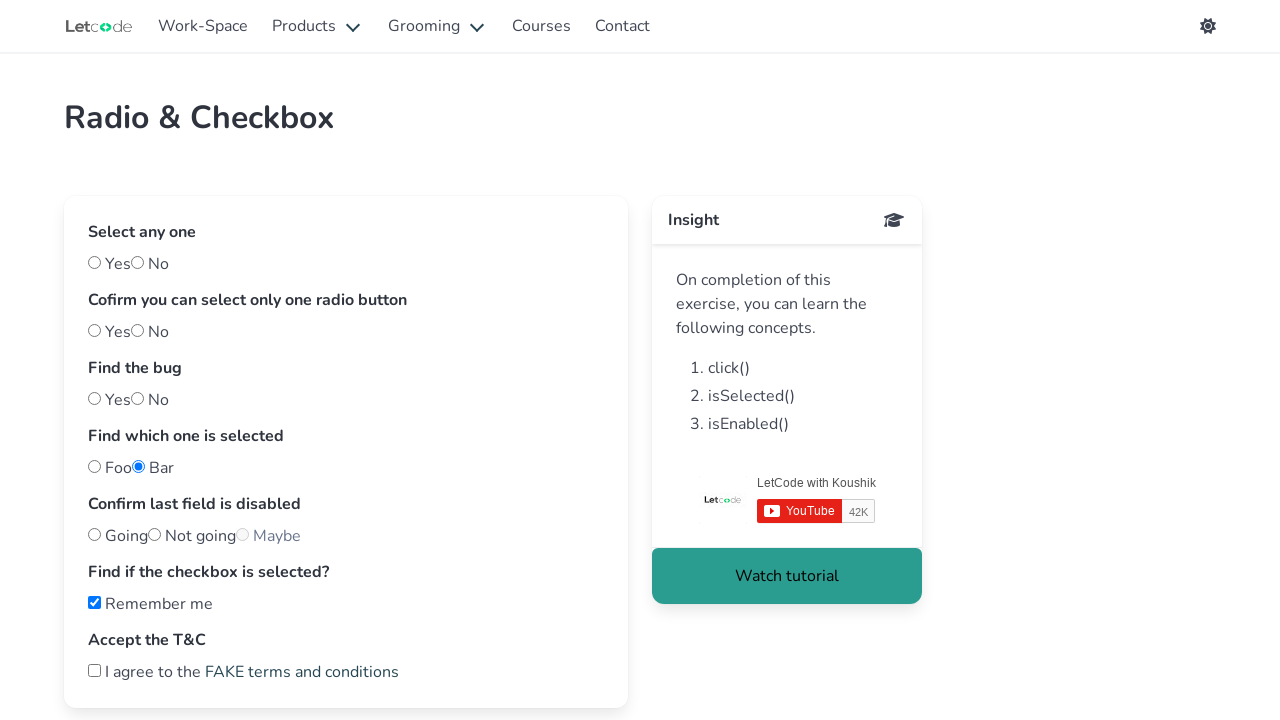

Clicked the 'No' radio button at (138, 262) on #no
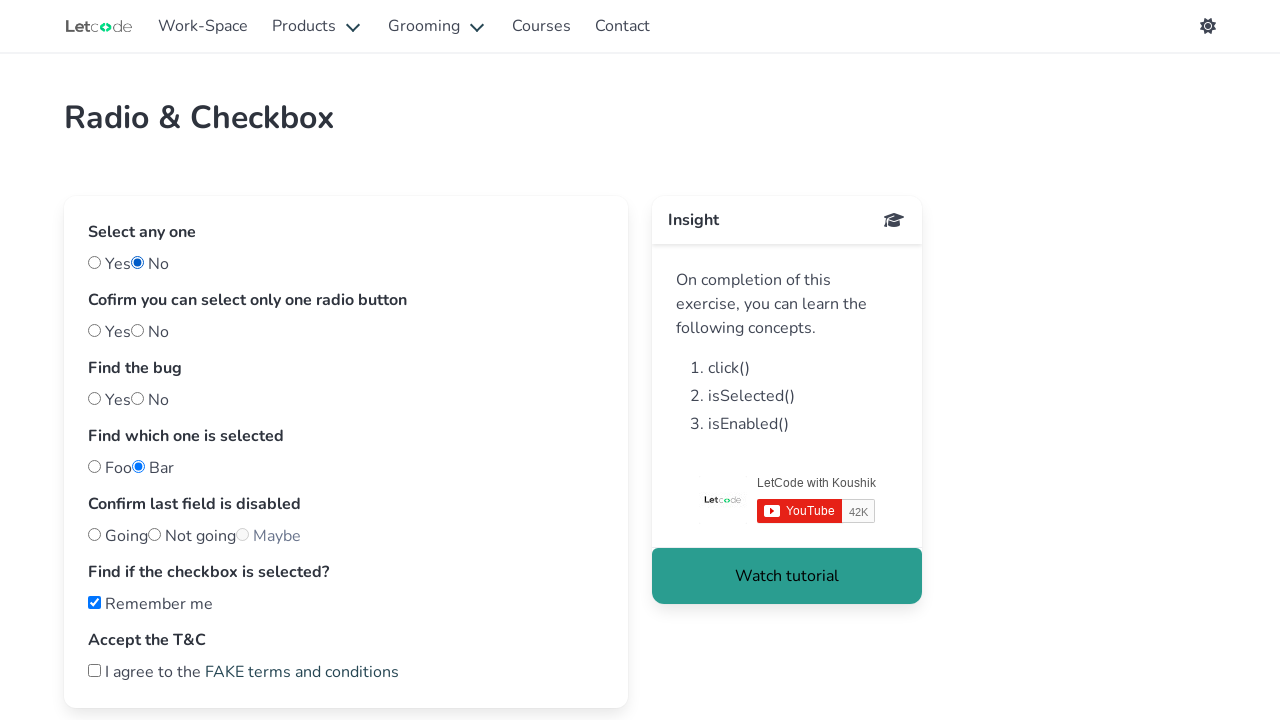

Retrieved all radio buttons with name 'one'
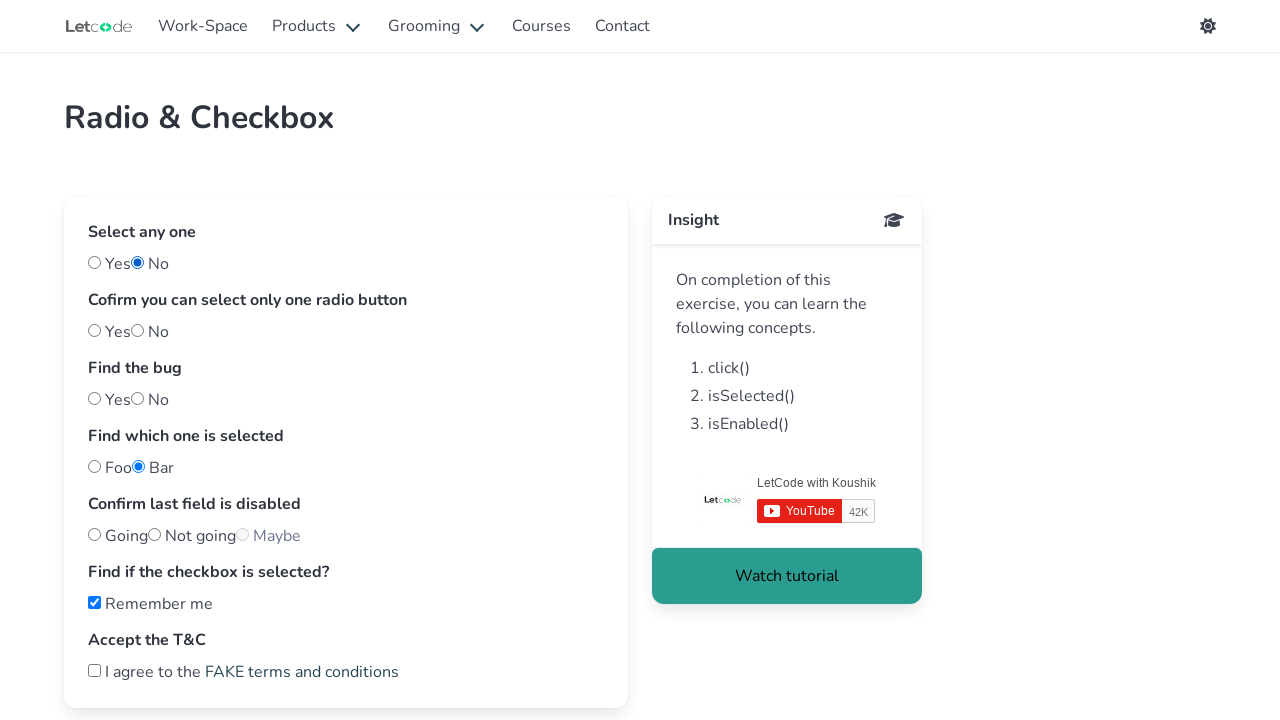

Clicked radio button at index 0 at (94, 330) on input[name='one'] >> nth=0
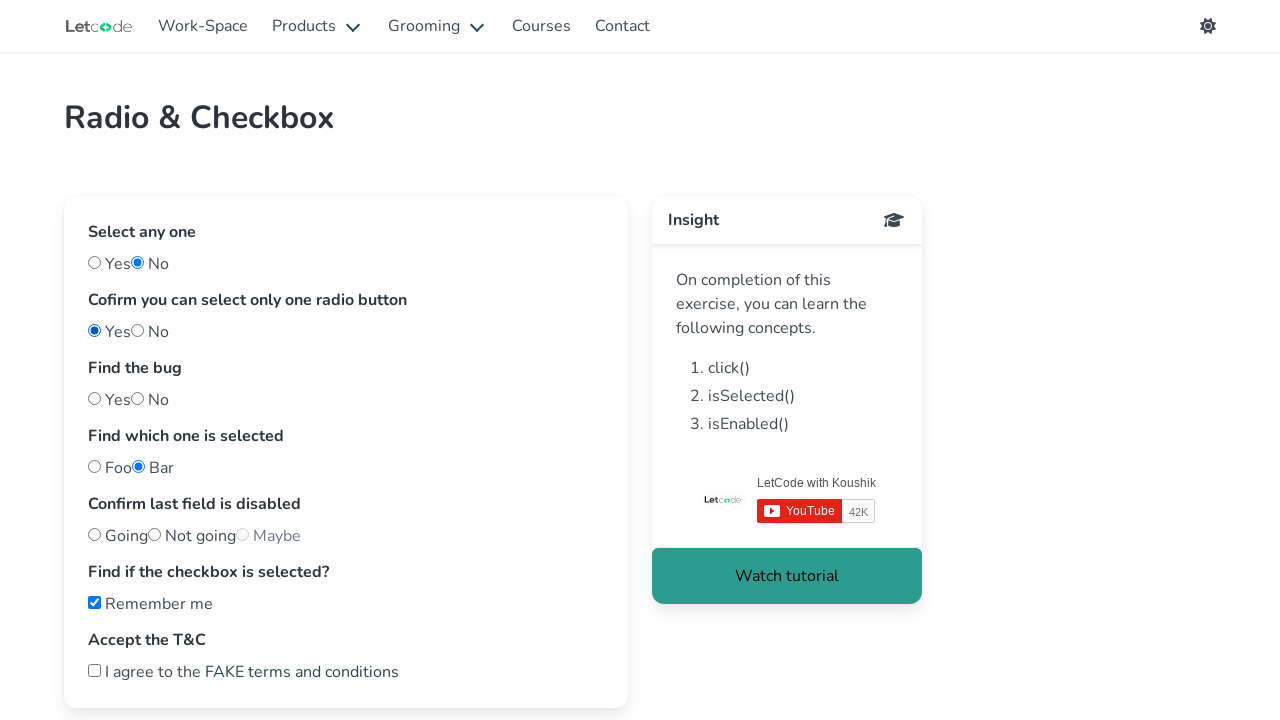

Verified radio button at index 1 is not selected
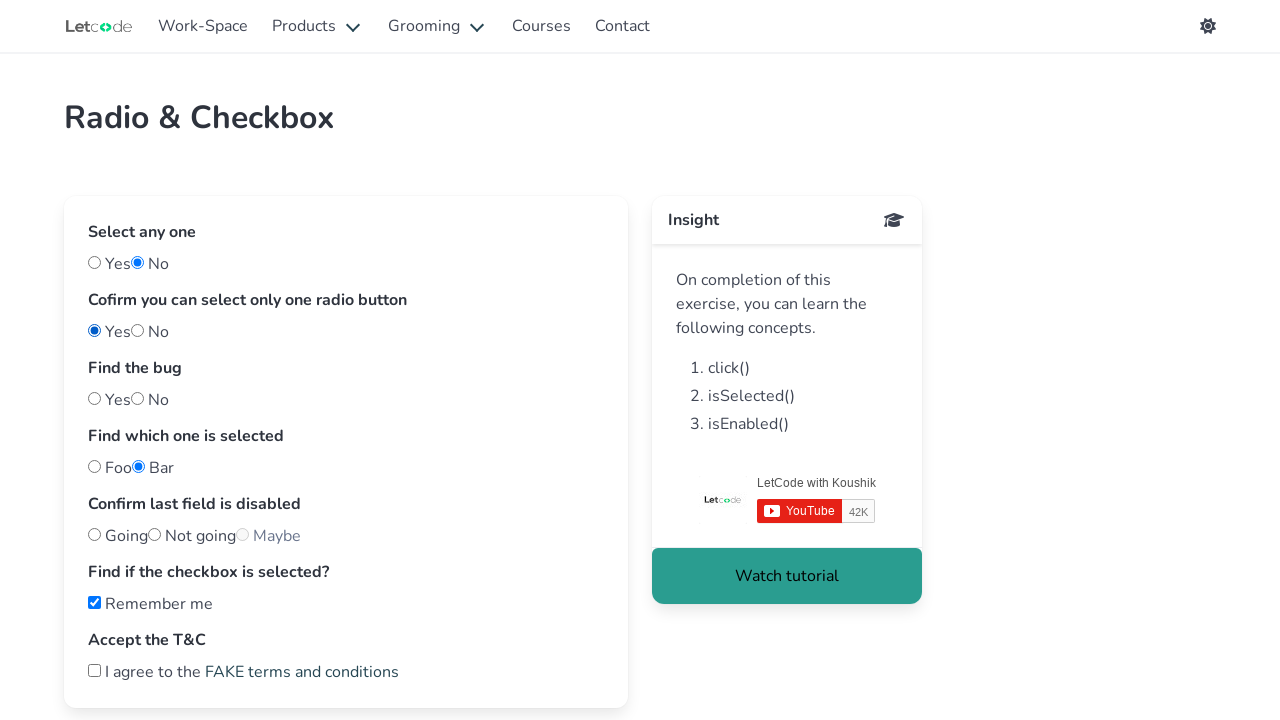

Clicked radio button at index 1 at (138, 330) on input[name='one'] >> nth=1
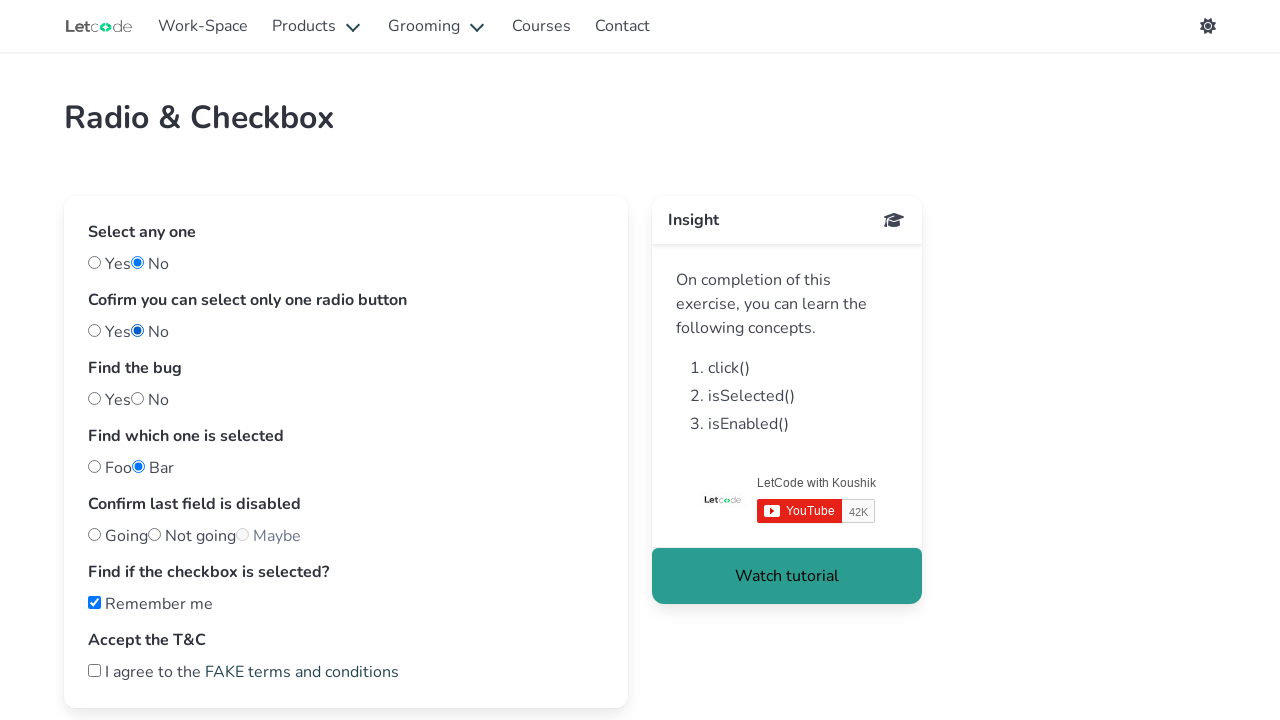

Verified radio button at index 0 is not selected
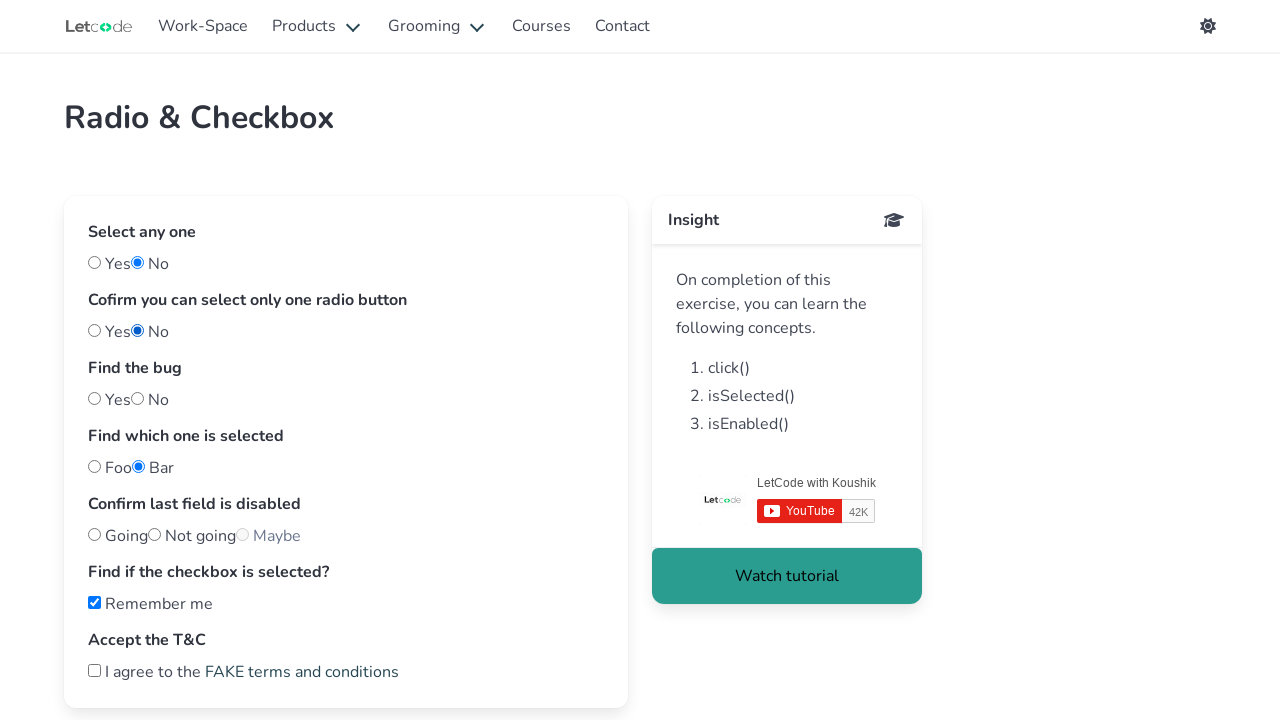

Test passed: Only one radio button can be selected at a time
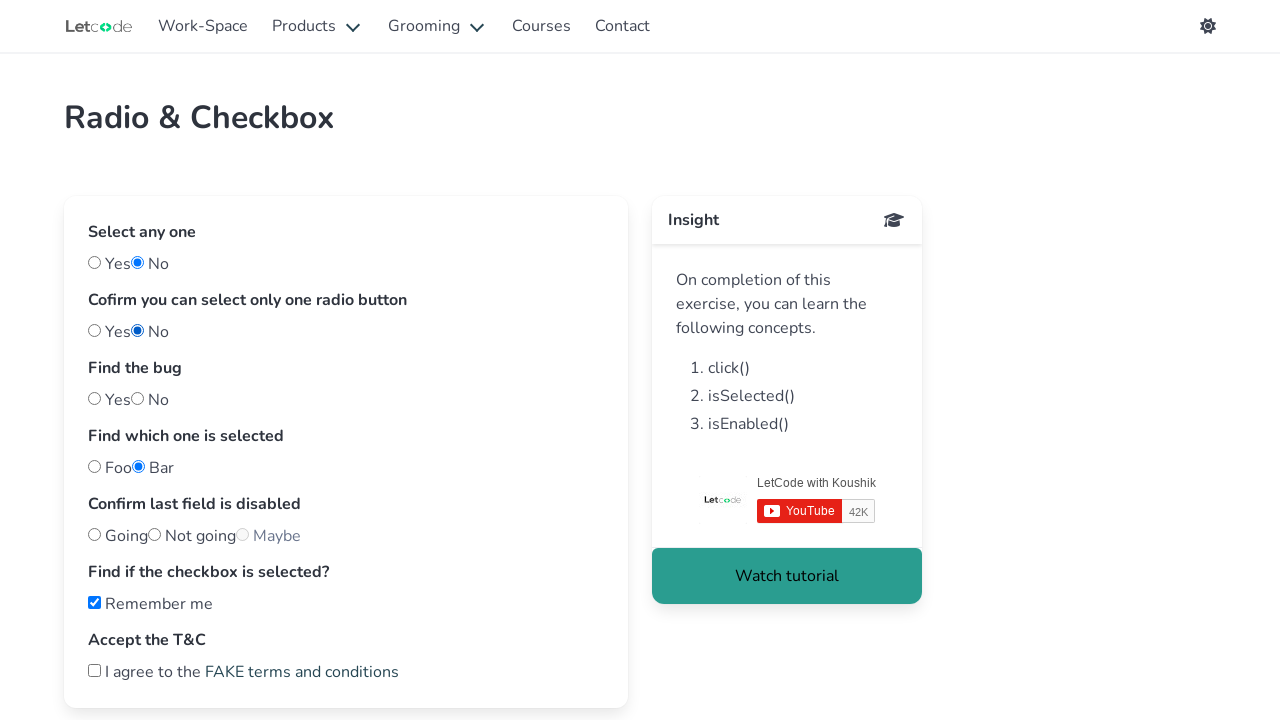

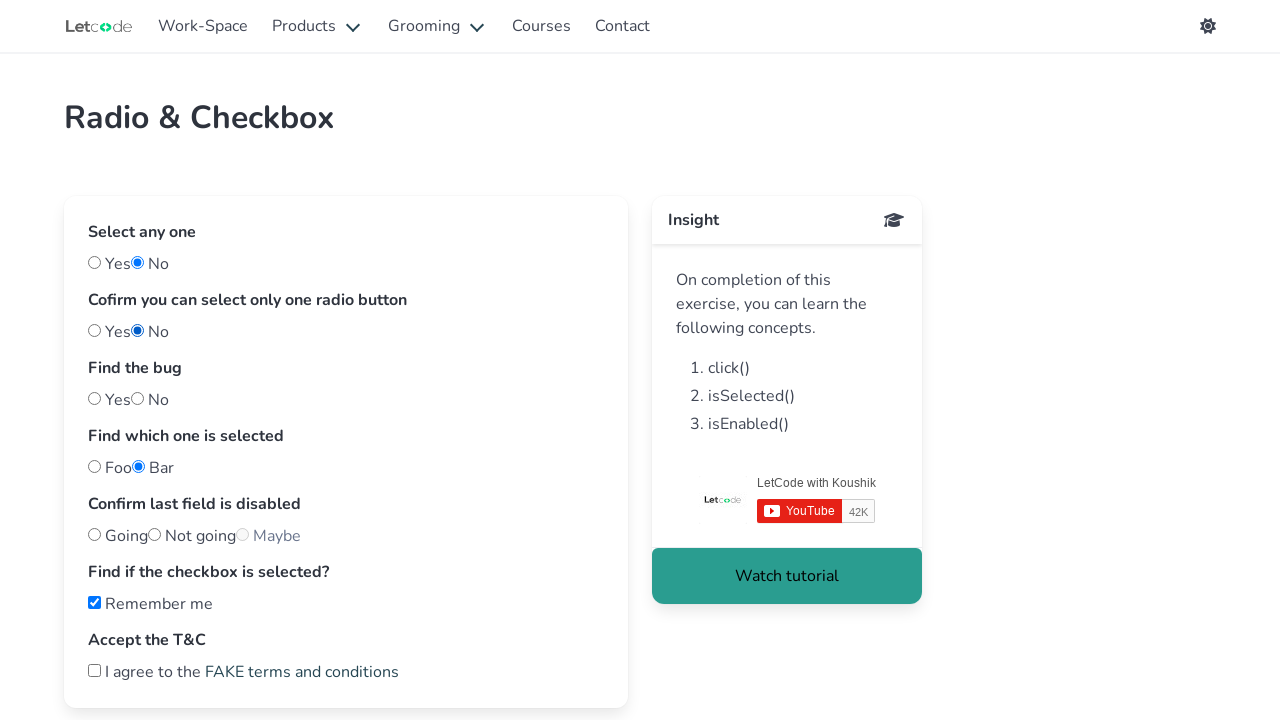